Tests marking individual items as complete by creating two items and checking their checkboxes

Starting URL: https://demo.playwright.dev/todomvc

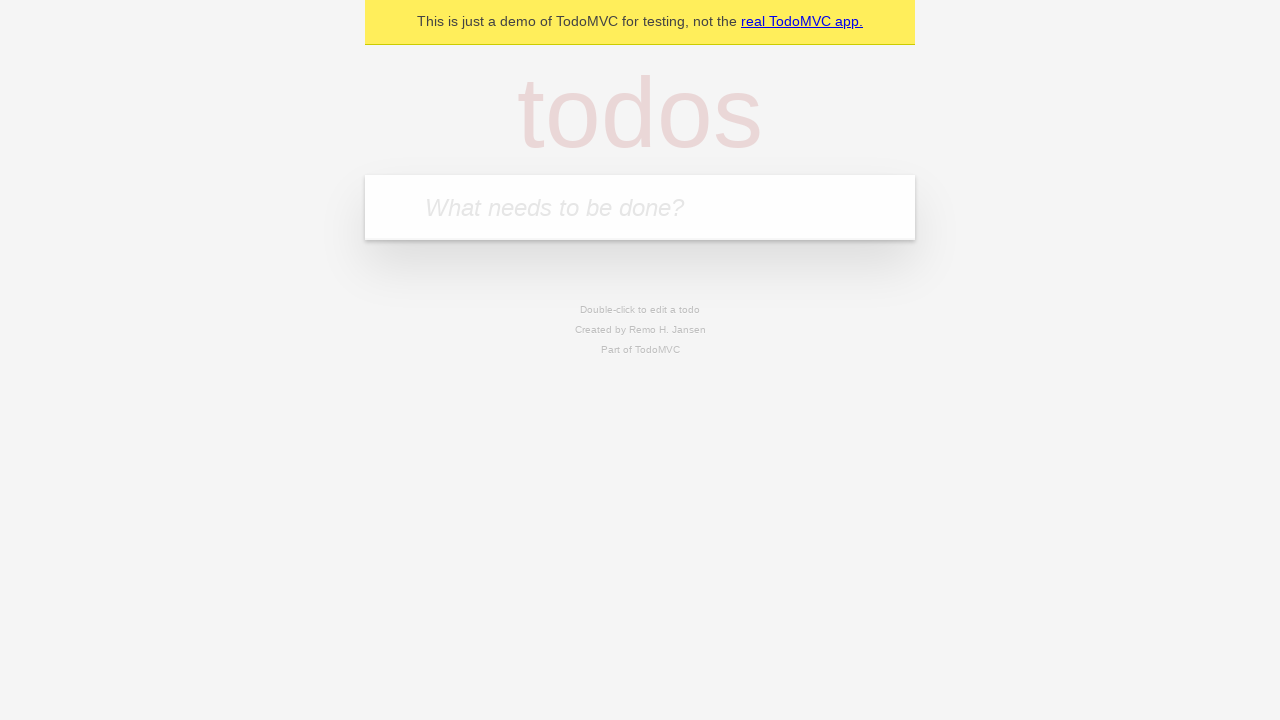

Filled todo input with 'buy some cheese' on internal:attr=[placeholder="What needs to be done?"i]
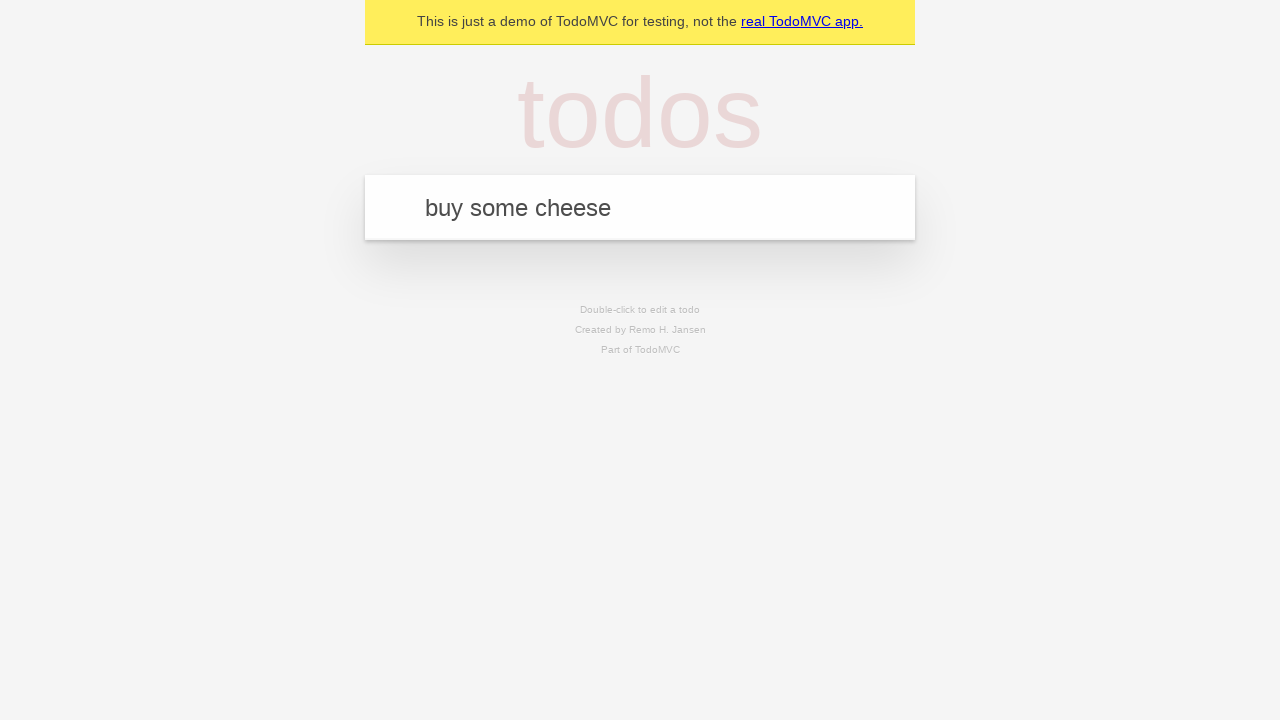

Pressed Enter to create todo item 'buy some cheese' on internal:attr=[placeholder="What needs to be done?"i]
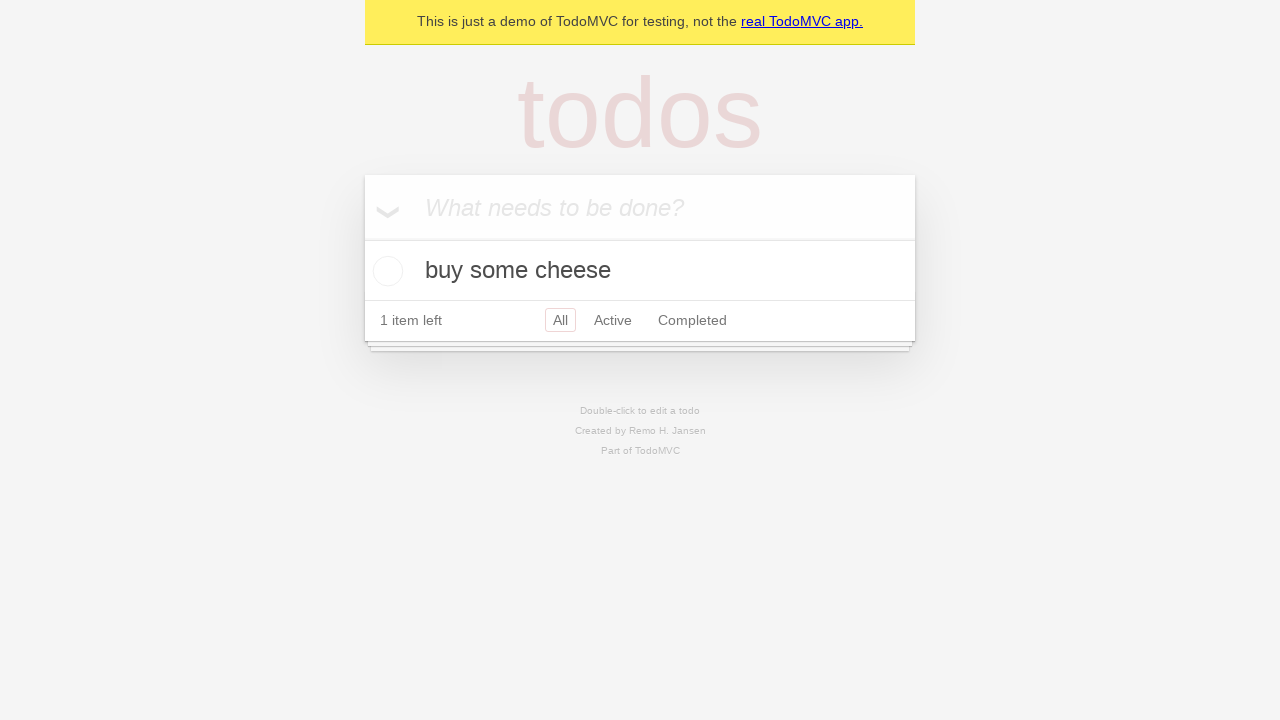

Filled todo input with 'feed the cat' on internal:attr=[placeholder="What needs to be done?"i]
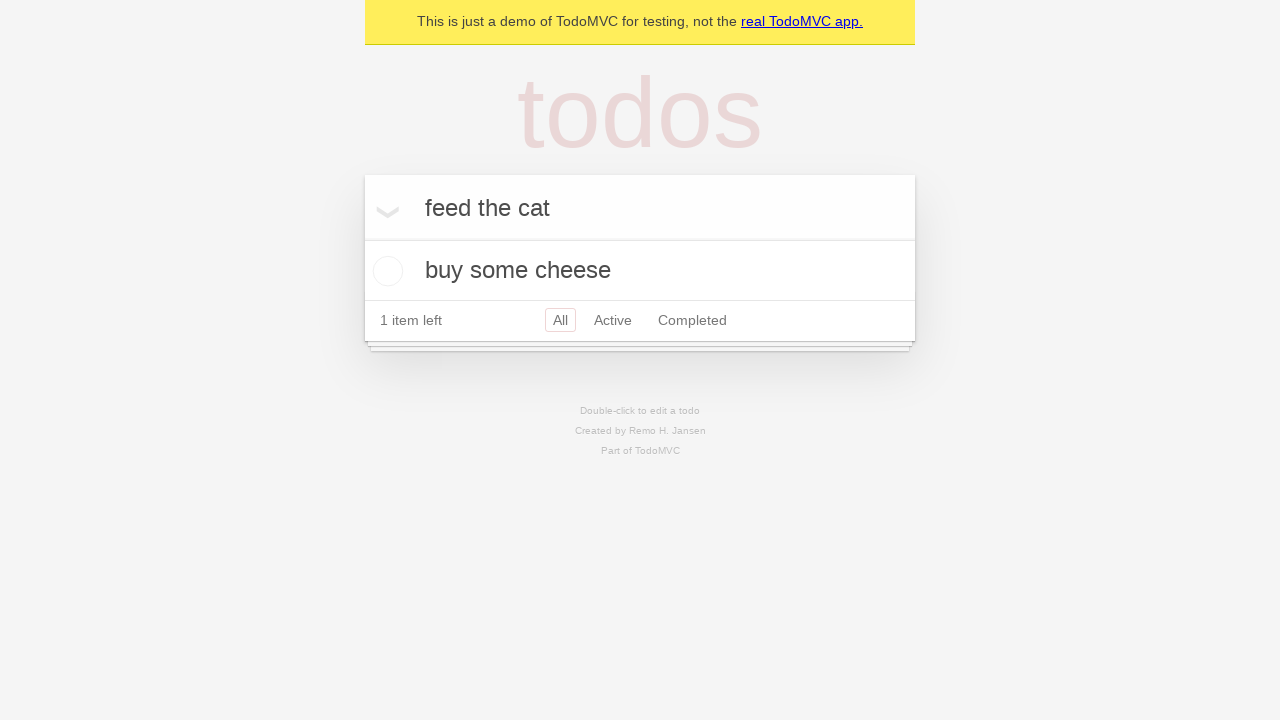

Pressed Enter to create todo item 'feed the cat' on internal:attr=[placeholder="What needs to be done?"i]
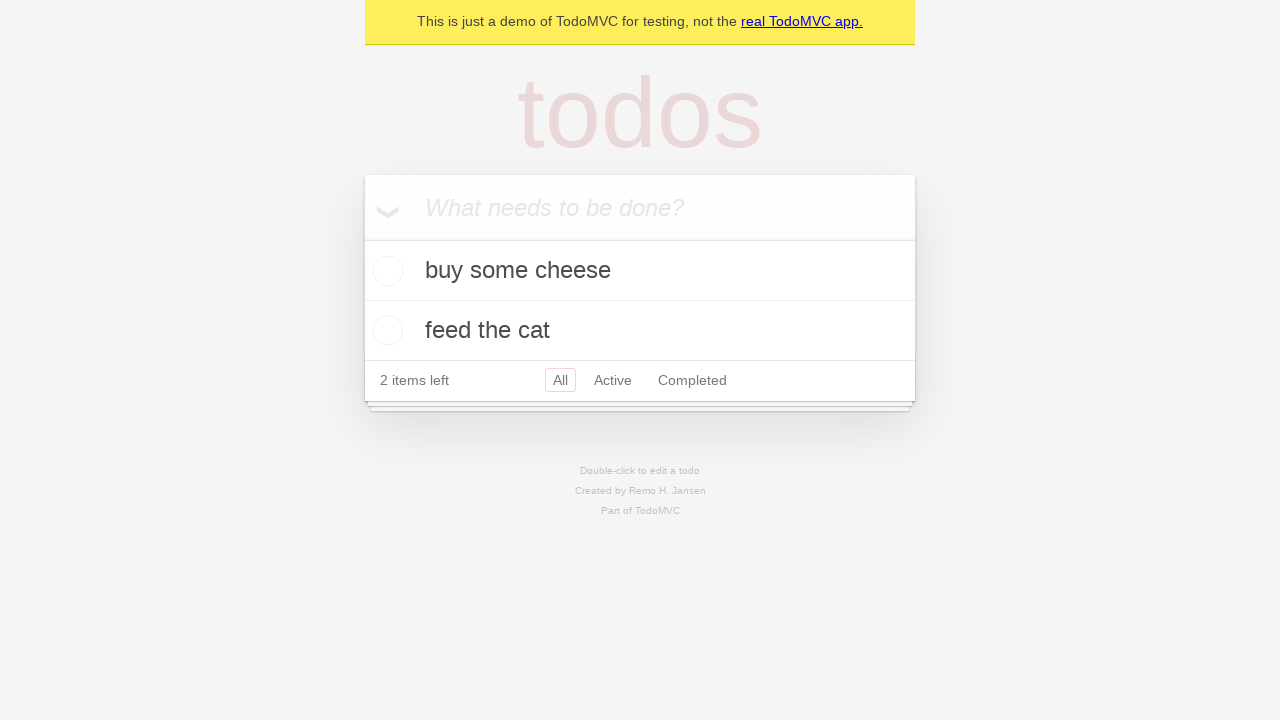

Checked checkbox for first todo item at (385, 271) on internal:testid=[data-testid="todo-item"s] >> nth=0 >> internal:role=checkbox
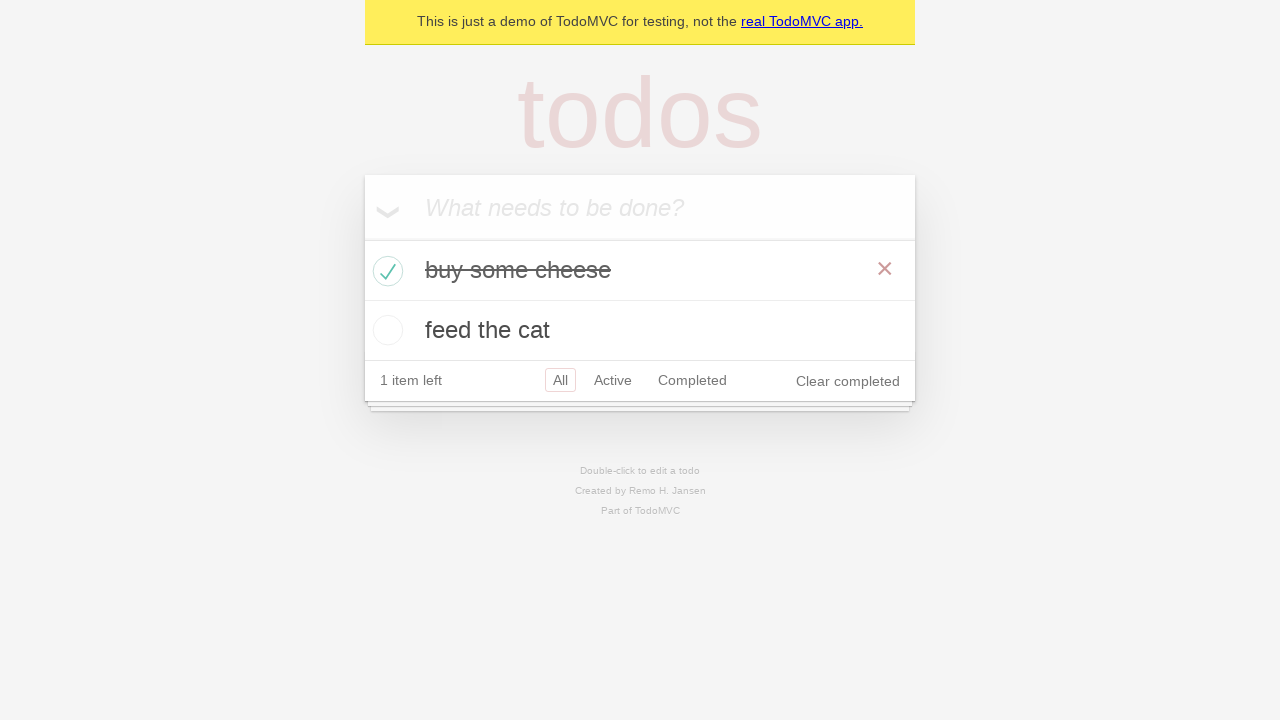

Checked checkbox for second todo item at (385, 330) on internal:testid=[data-testid="todo-item"s] >> nth=1 >> internal:role=checkbox
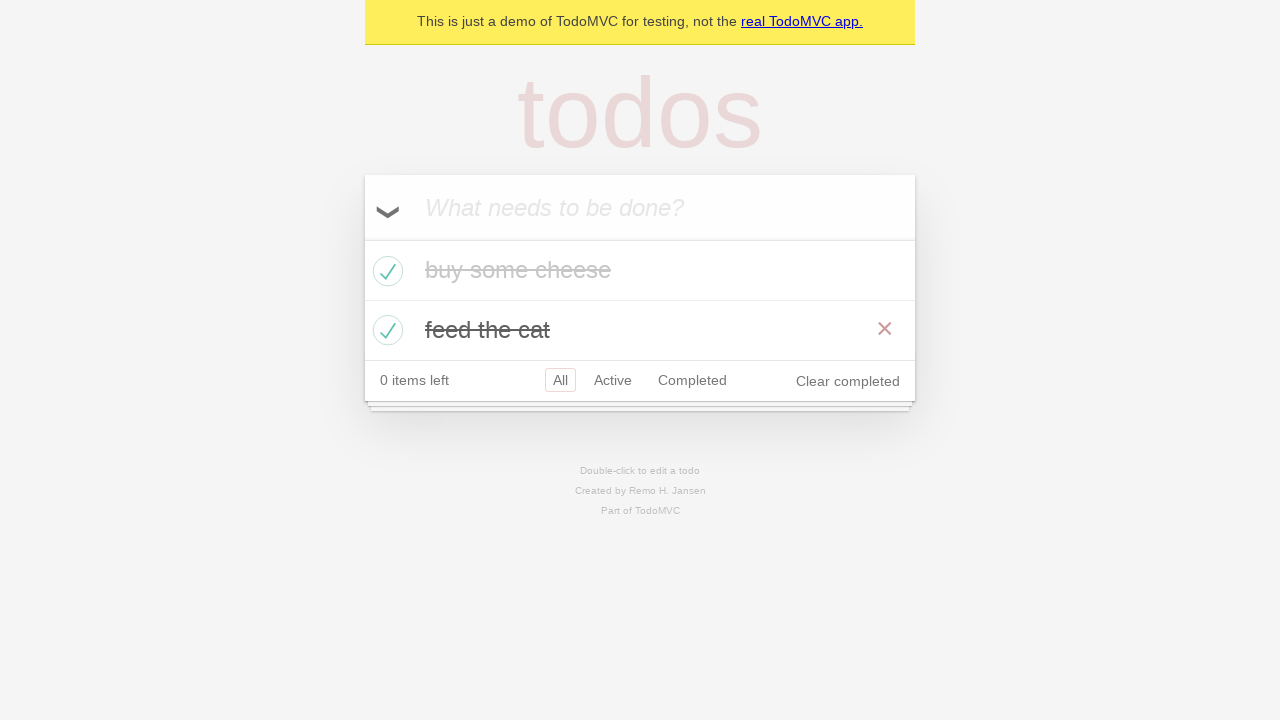

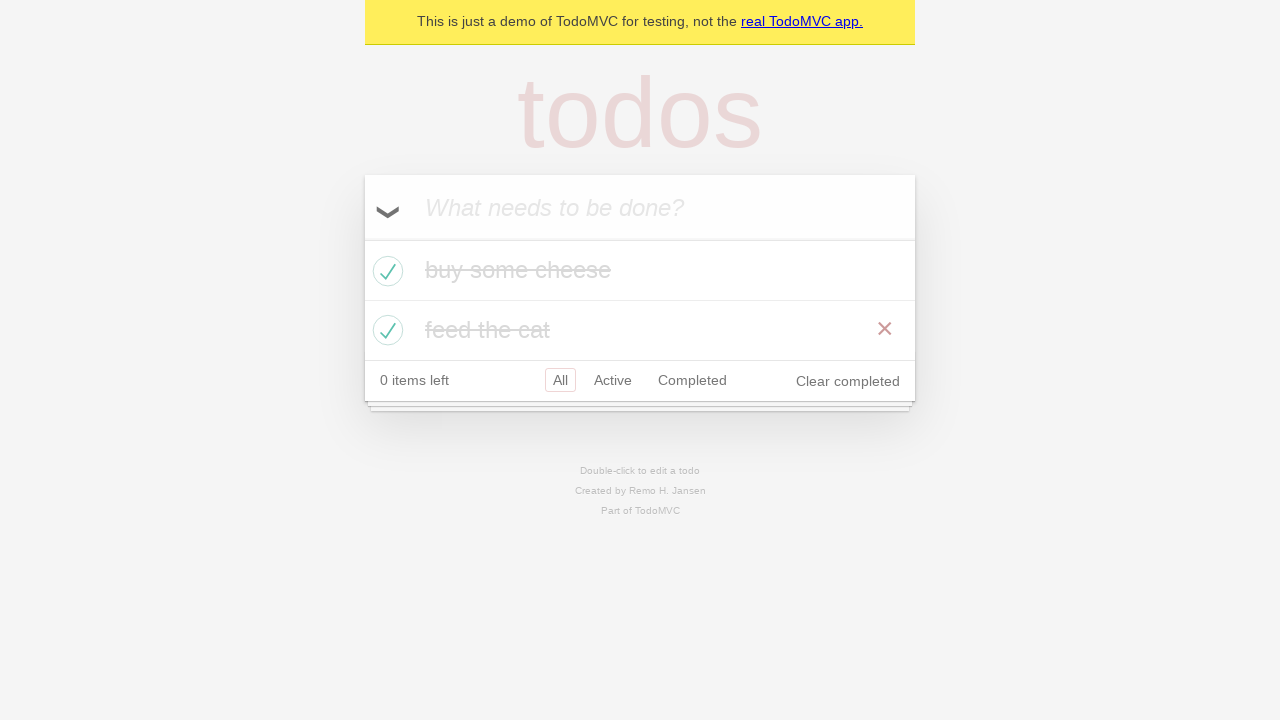